Waits for a price to reach $100, clicks a book button, then solves a mathematical captcha and submits the answer

Starting URL: http://suninjuly.github.io/explicit_wait2.html

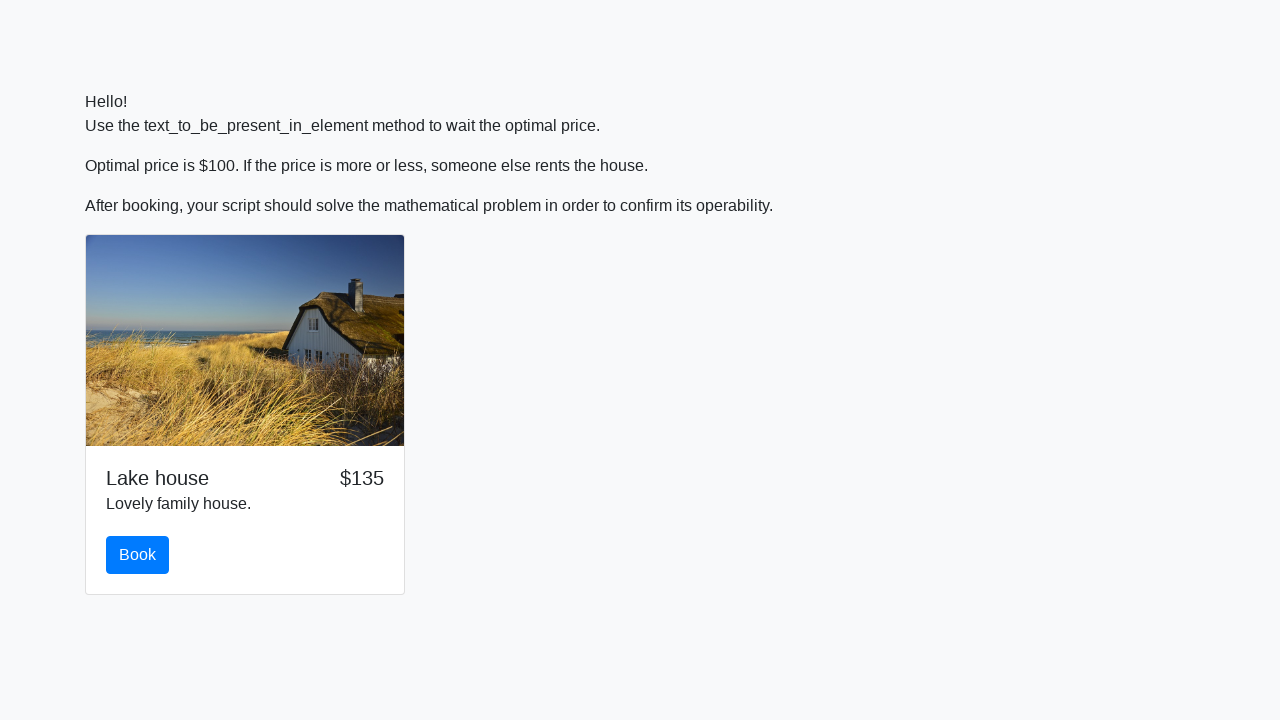

Waited for price to reach $100
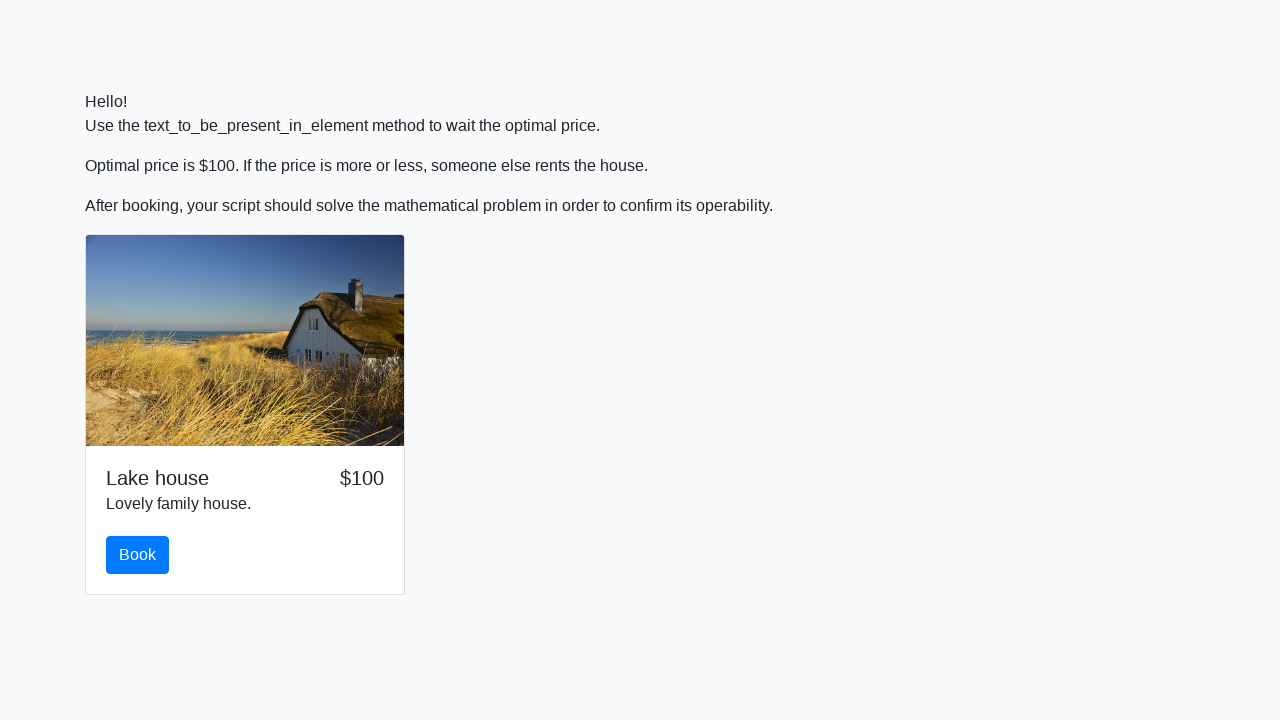

Clicked the book button at (138, 555) on #book
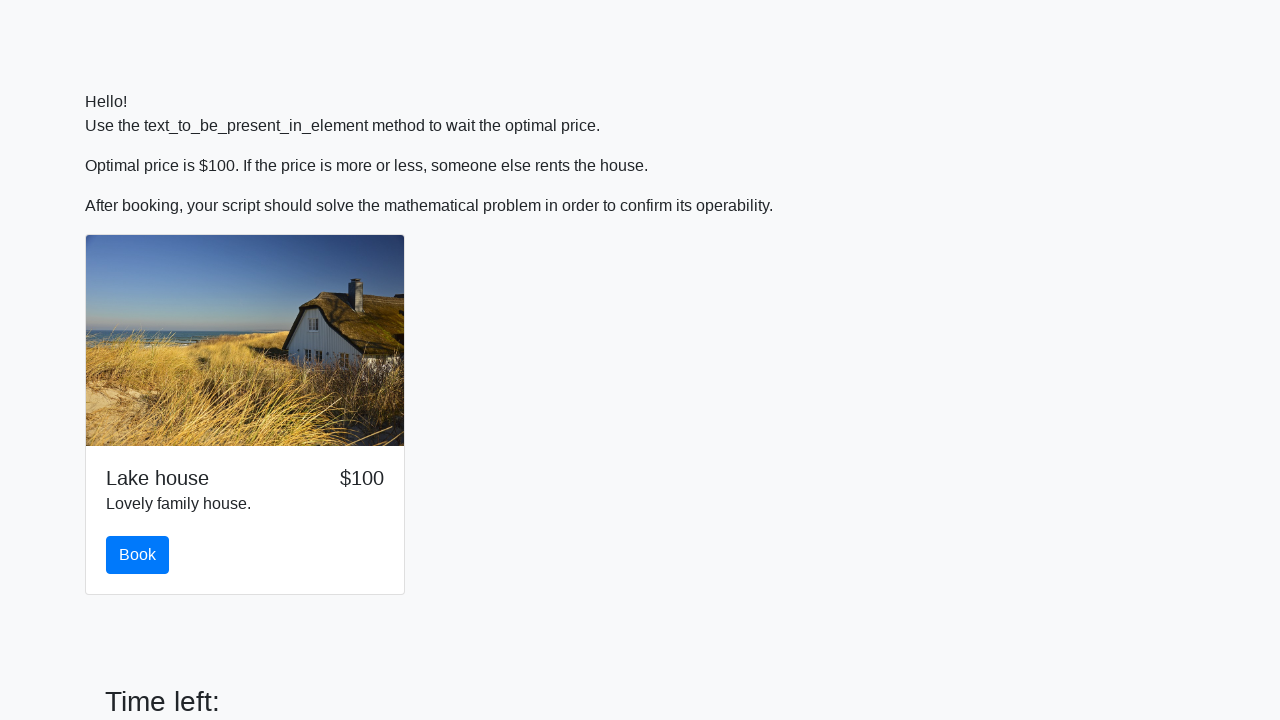

Retrieved input value for calculation: 743
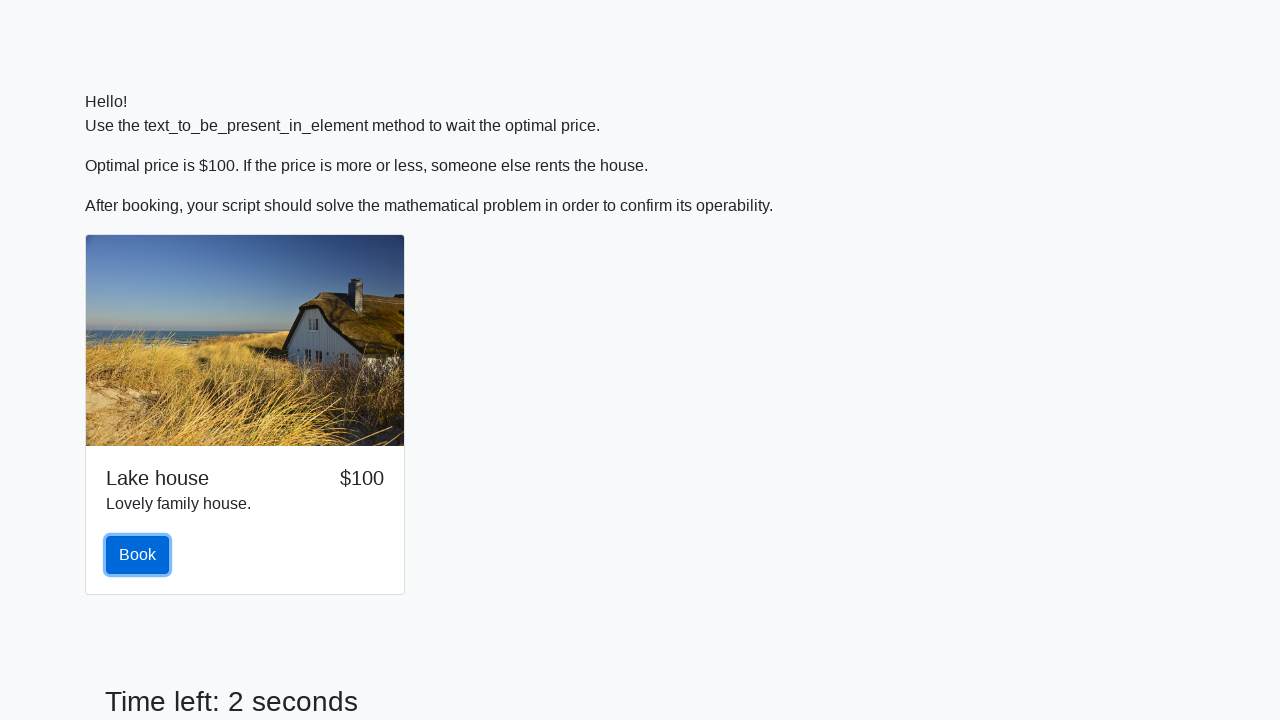

Calculated mathematical captcha answer: 2.484817703684557
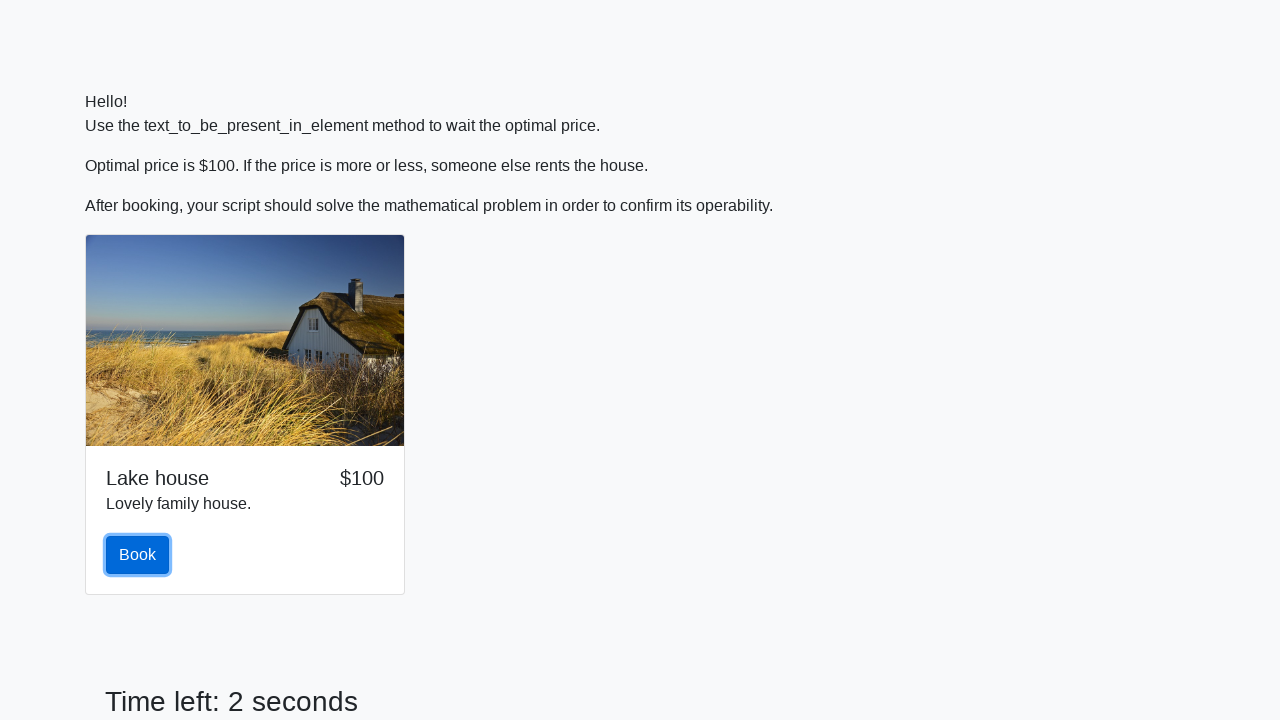

Filled answer field with calculated result on #answer
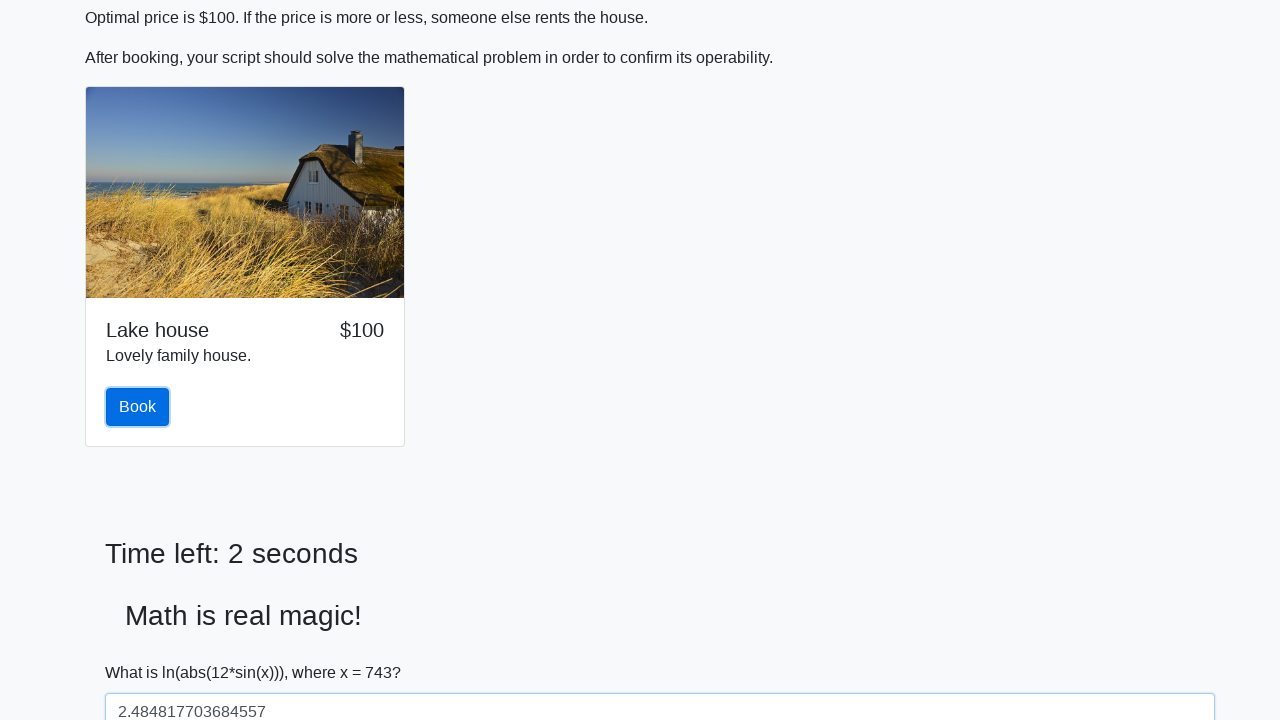

Clicked solve button to submit answer at (143, 651) on #solve
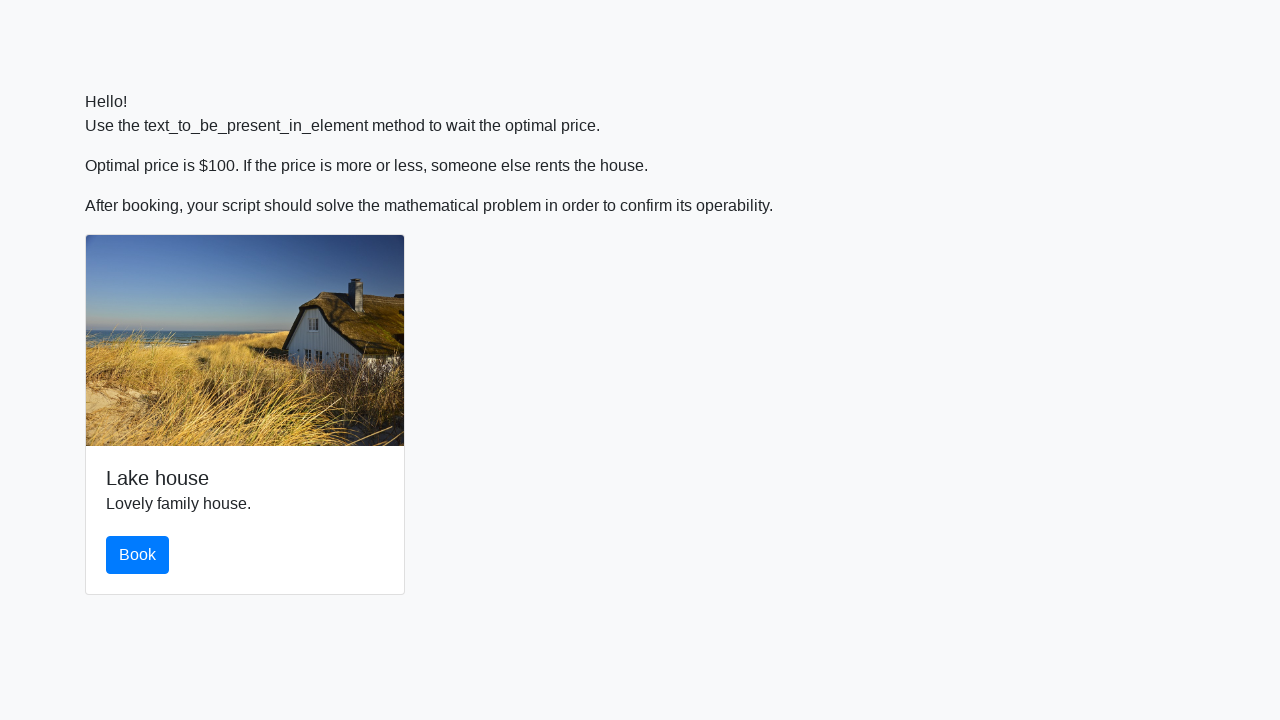

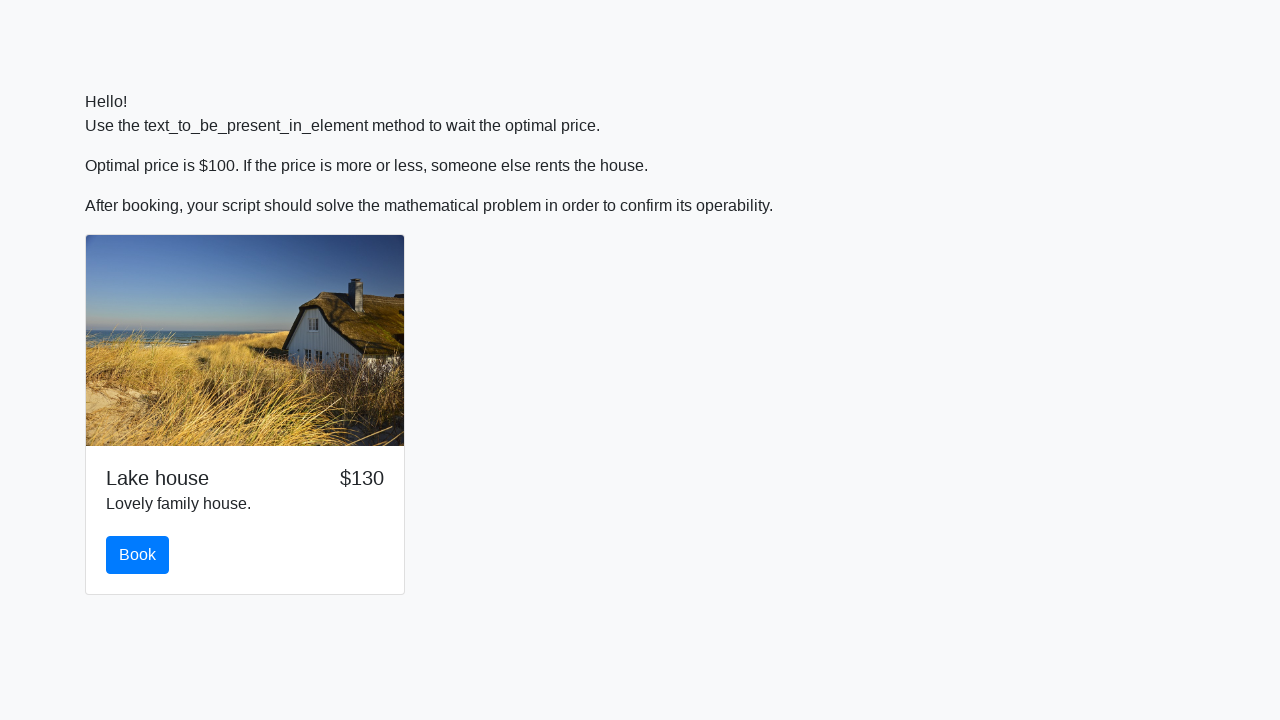